Tests form interaction by filling an input box with a name value and clicking a radio button on a test automation practice page

Starting URL: https://testautomationpractice.blogspot.com/

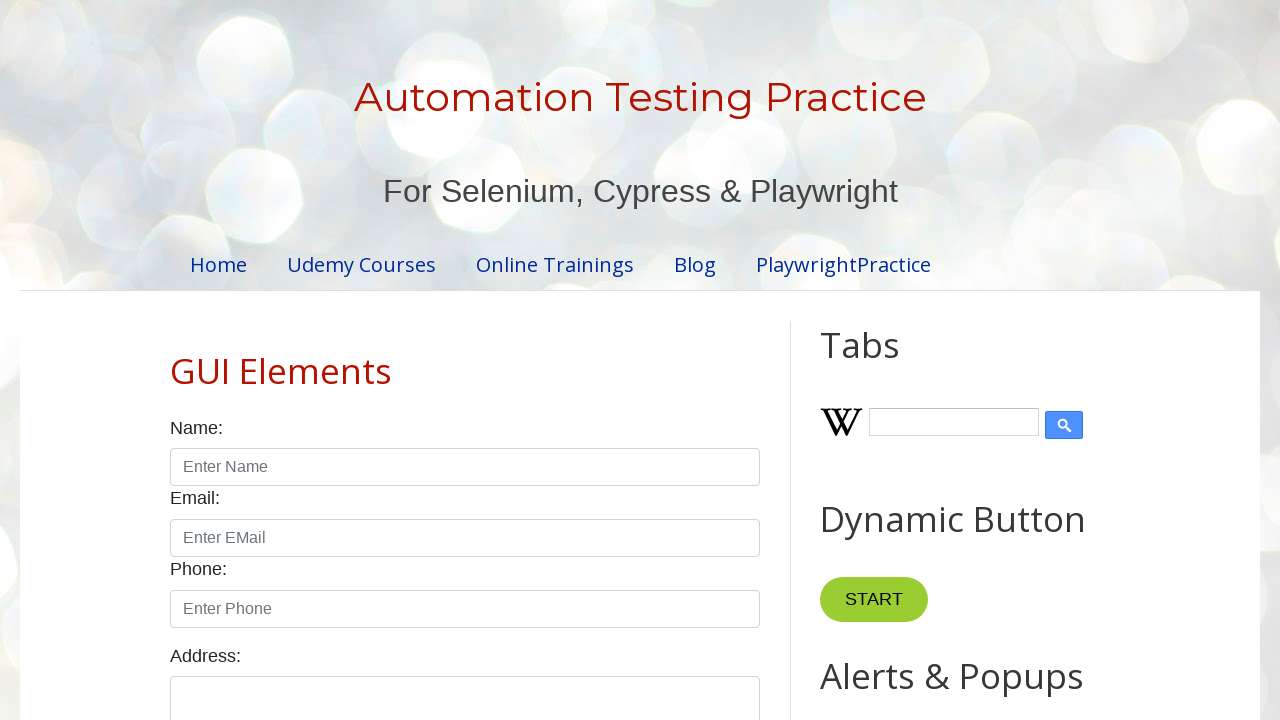

Navigated to test automation practice page
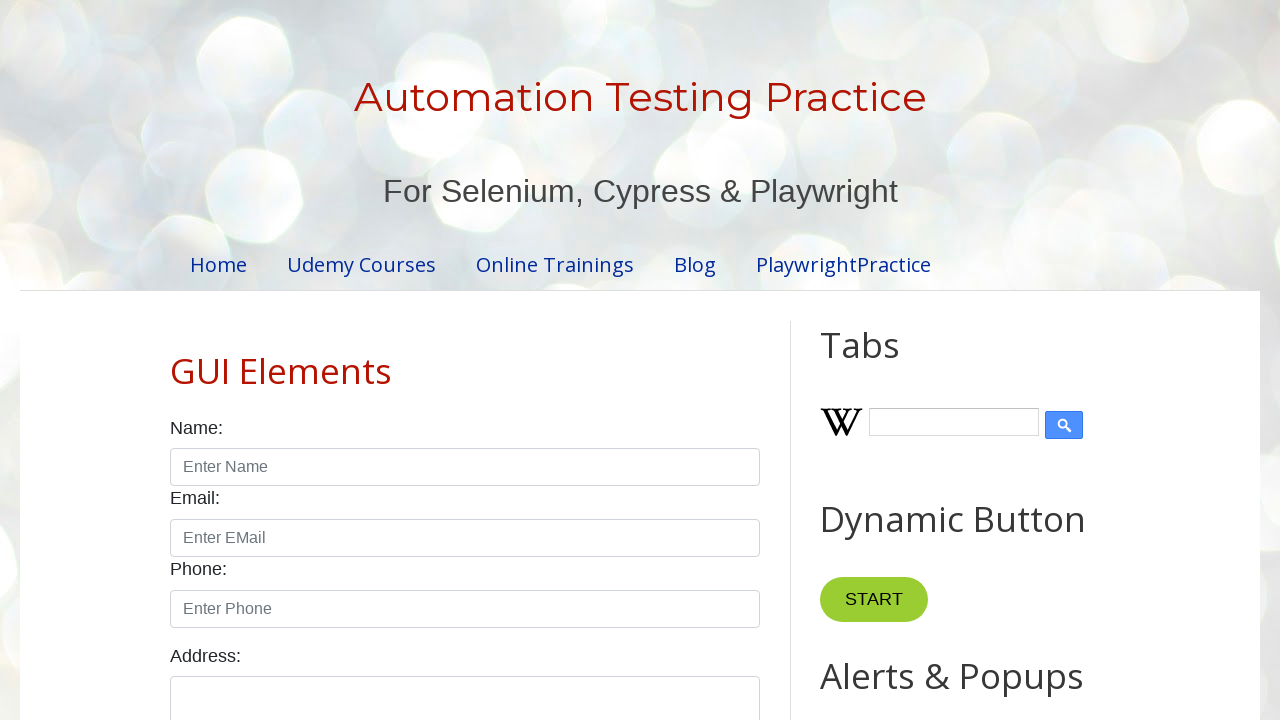

Filled name input box with 'John' on input#name
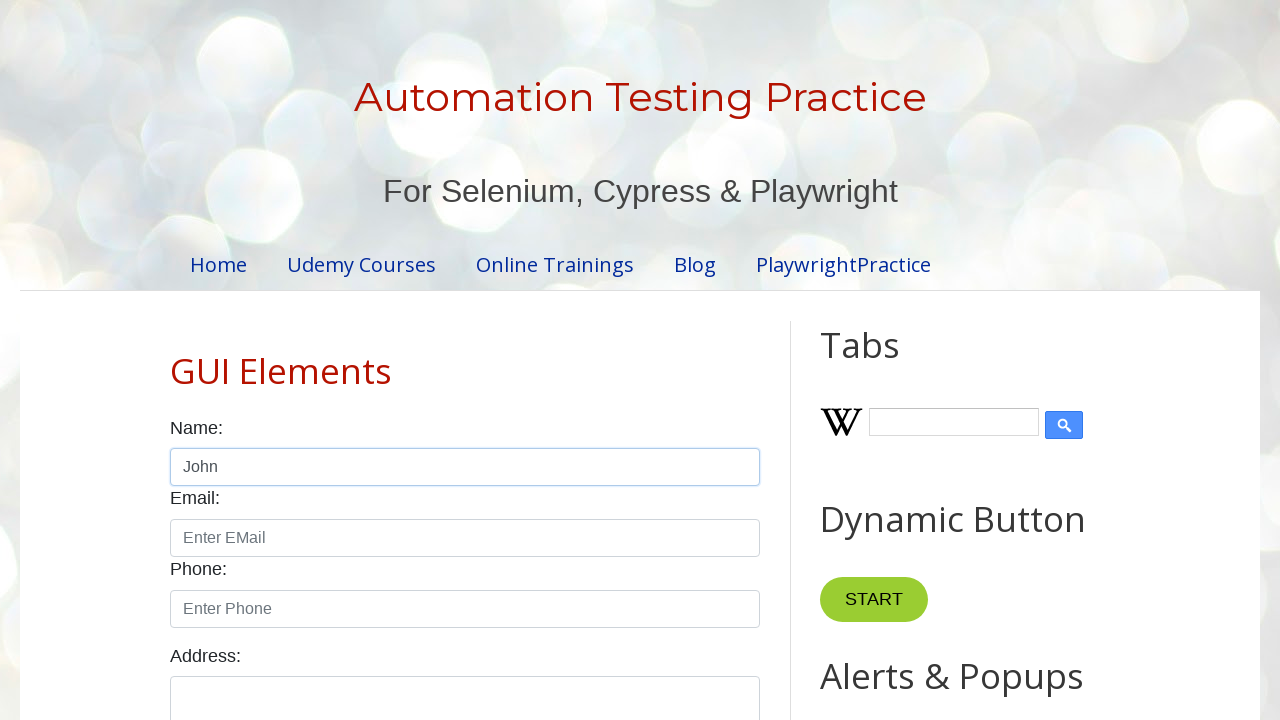

Clicked male radio button at (176, 360) on input#male
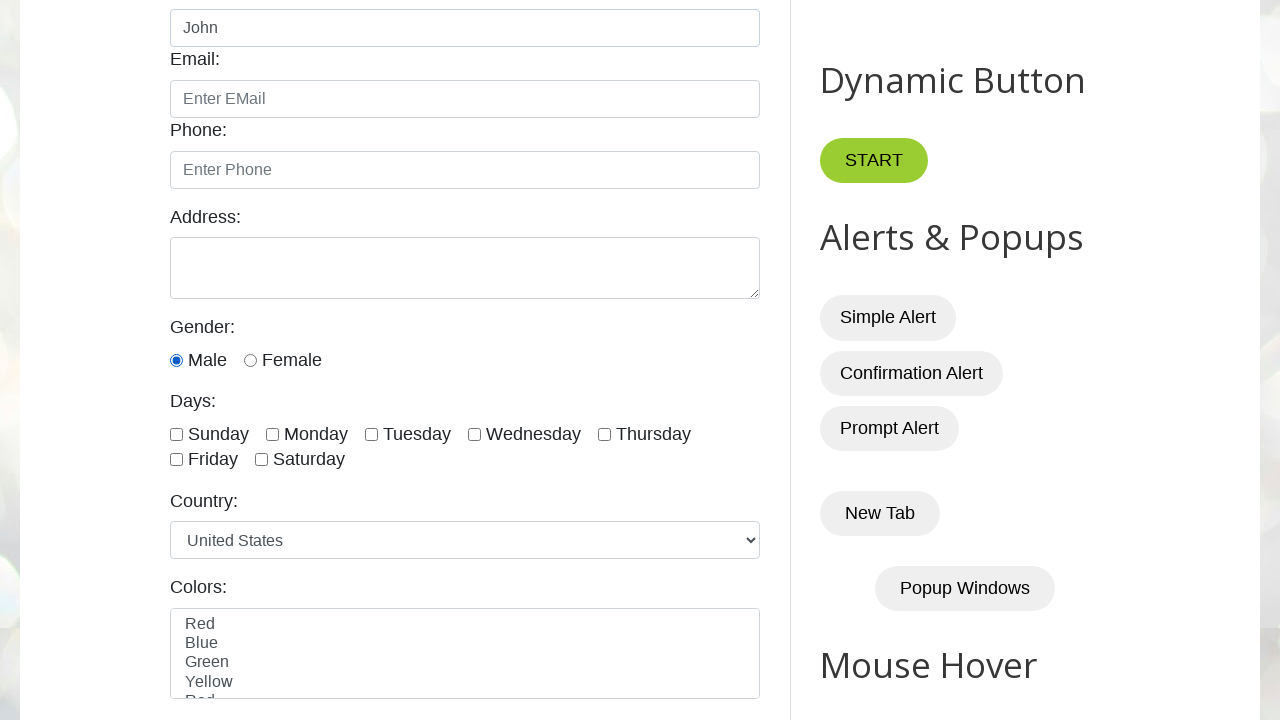

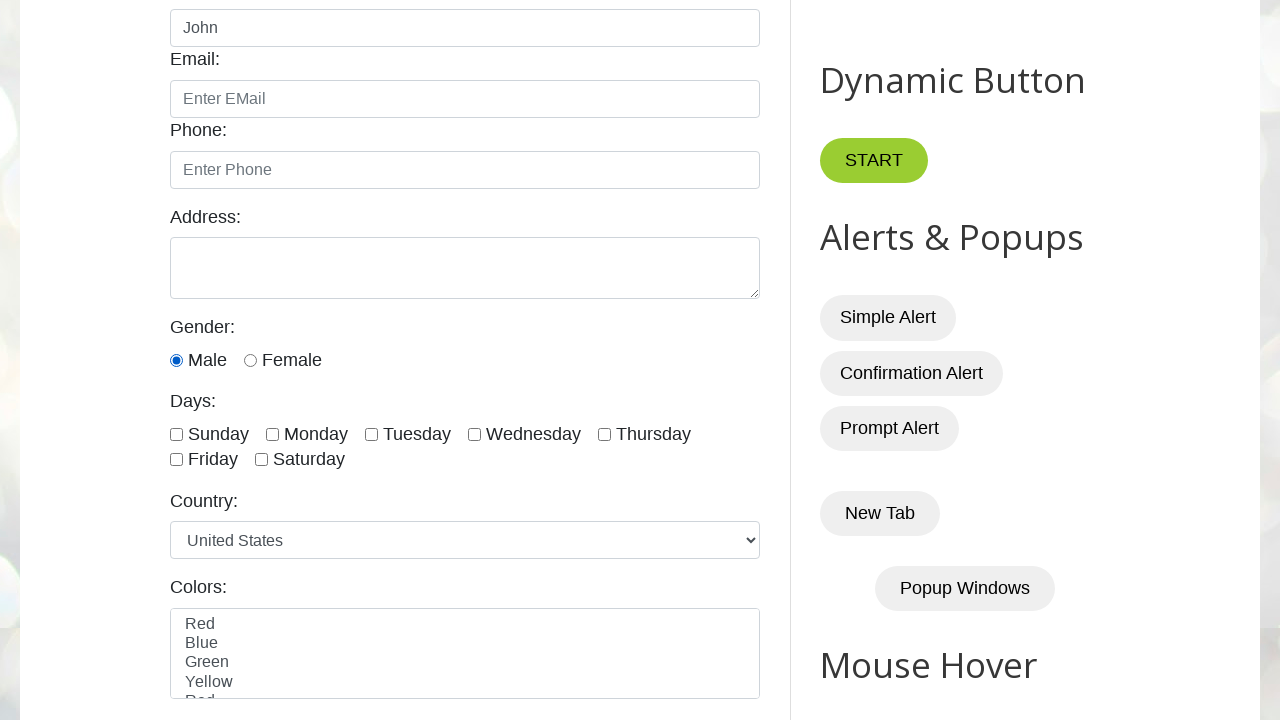